Tests static dropdown selection functionality by selecting currency options using different selection methods (by index, value, and visible text)

Starting URL: https://rahulshettyacademy.com/dropdownsPractise/

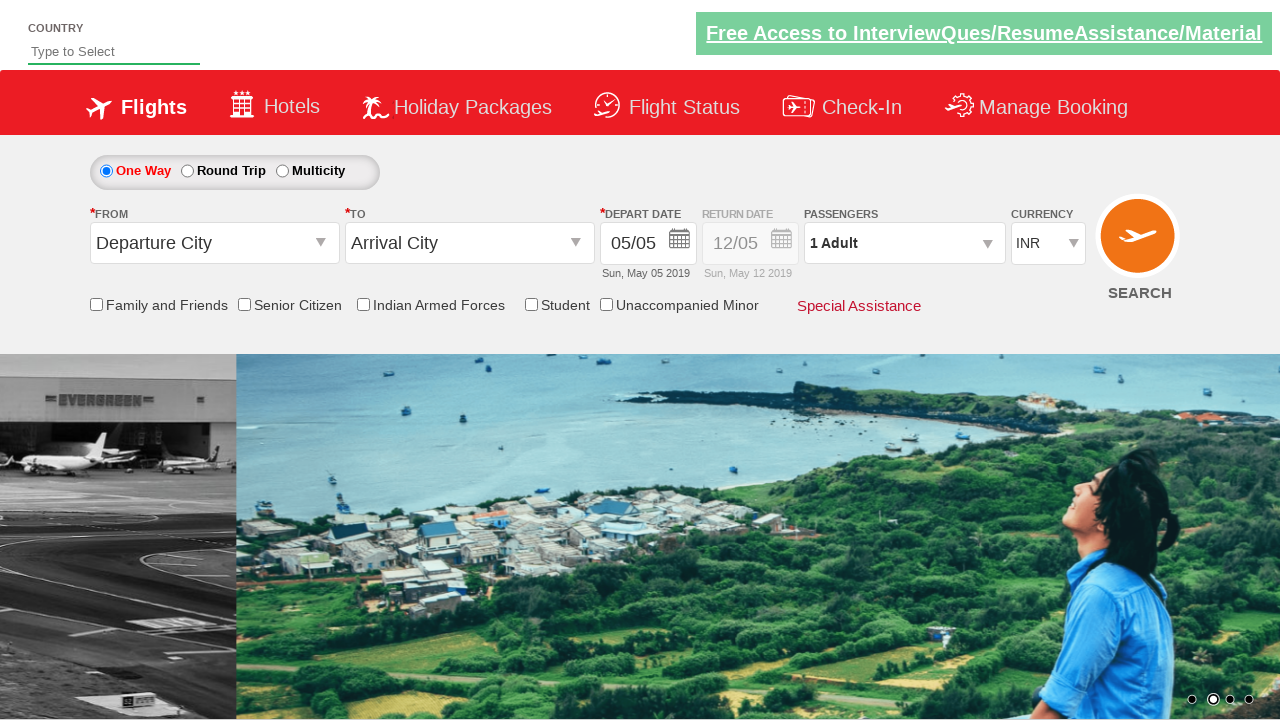

Selected currency dropdown option by index 2 (3rd option) on #ctl00_mainContent_DropDownListCurrency
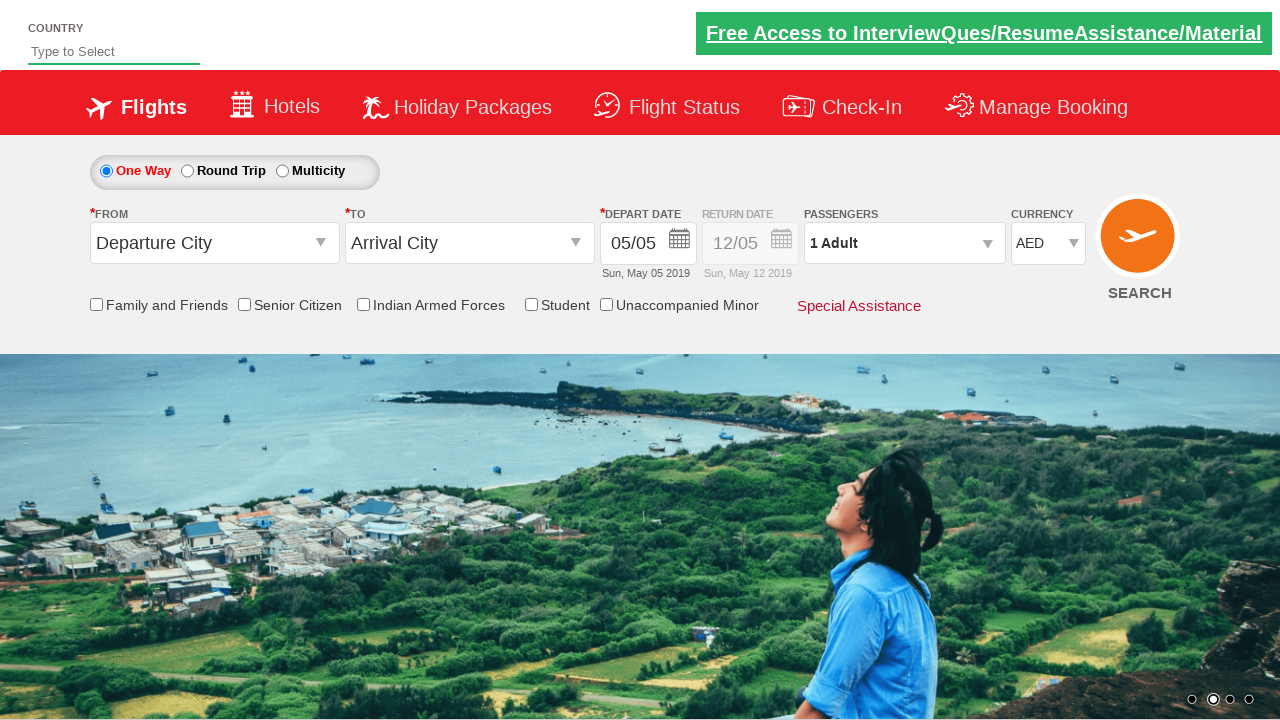

Selected currency dropdown option by value 'INR' on #ctl00_mainContent_DropDownListCurrency
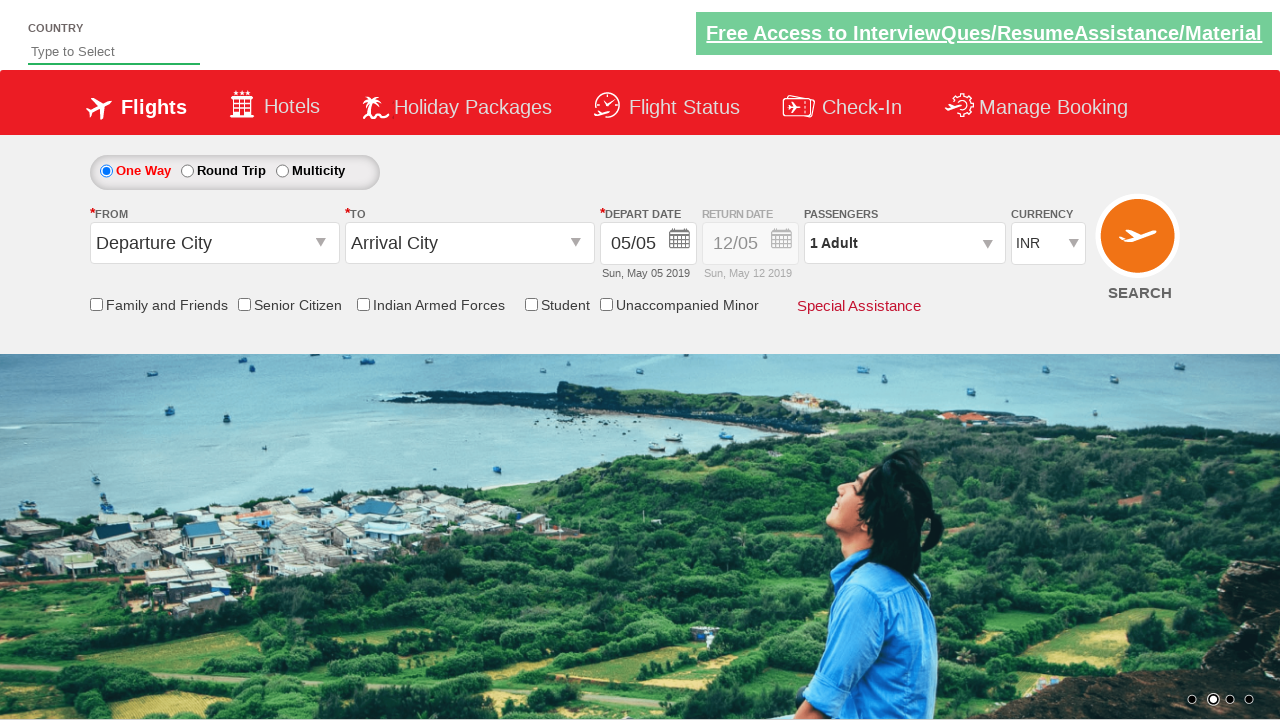

Selected currency dropdown option by visible text 'USD' on #ctl00_mainContent_DropDownListCurrency
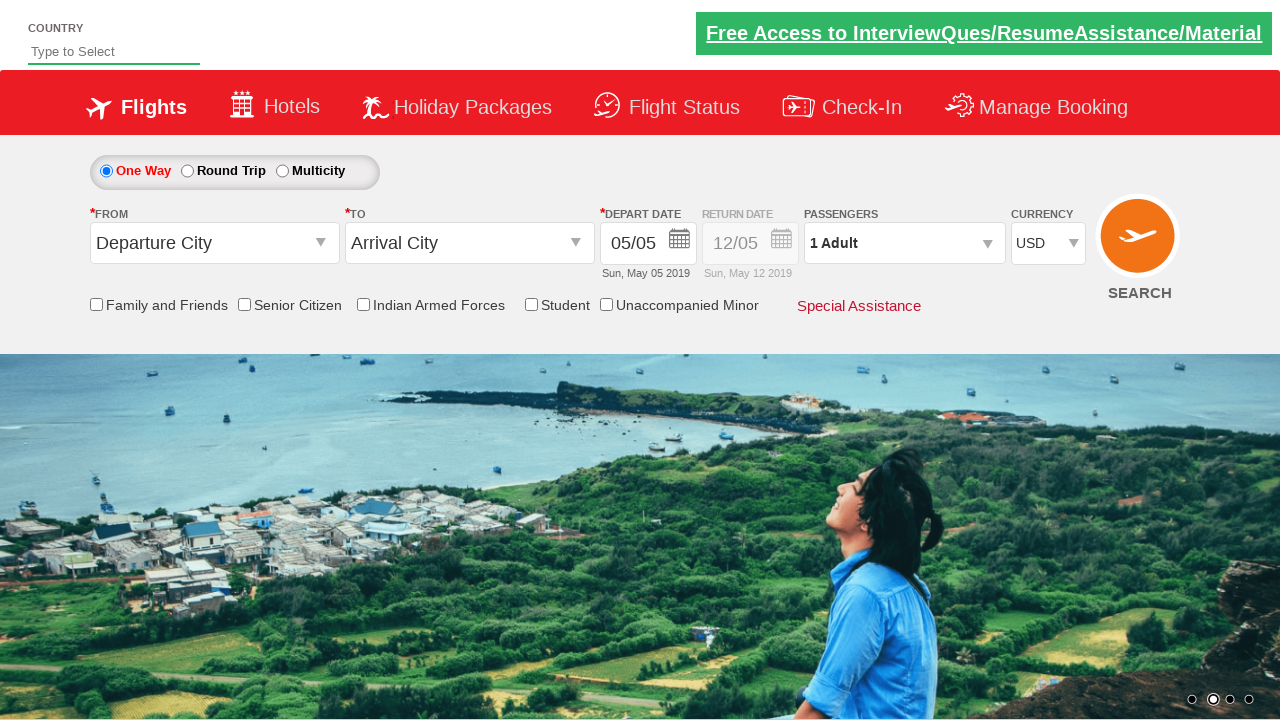

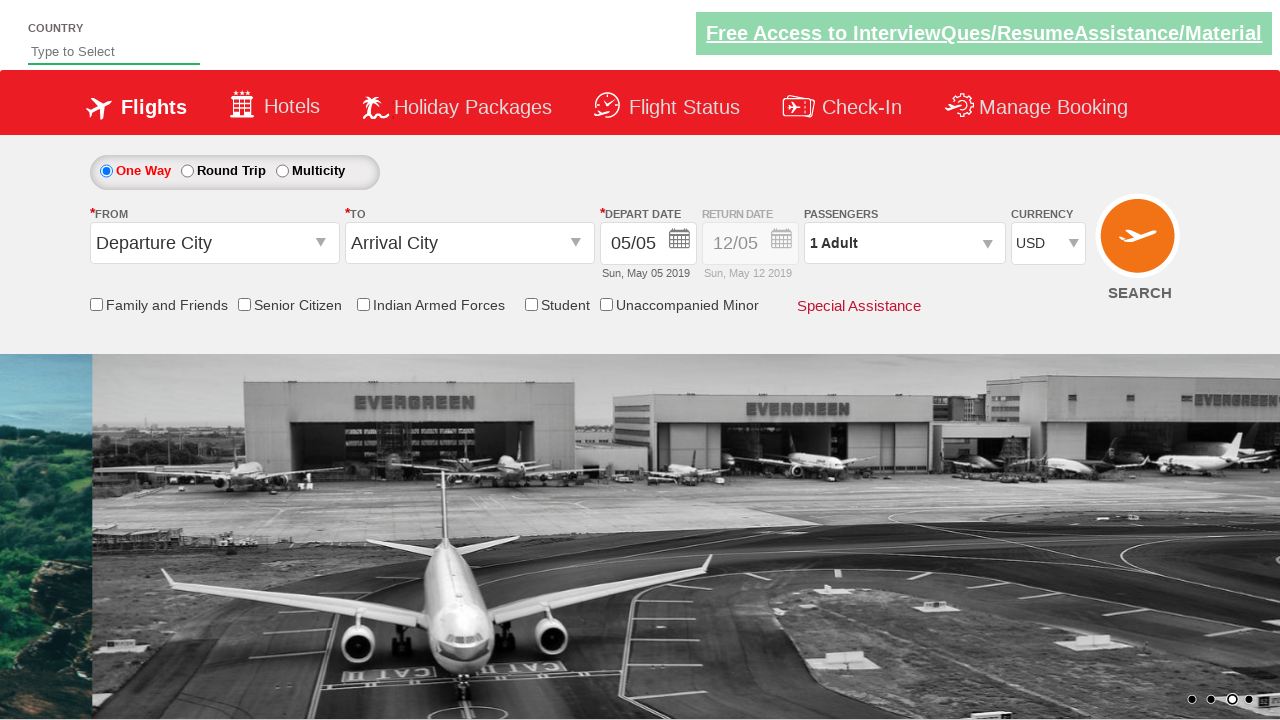